Opens a browser, maximizes the window, navigates to a SQL tutorial page on TutorialsPoint, and verifies the page loads by checking the title.

Starting URL: https://www.tutorialspoint.com/sql/sql-create-table.htm

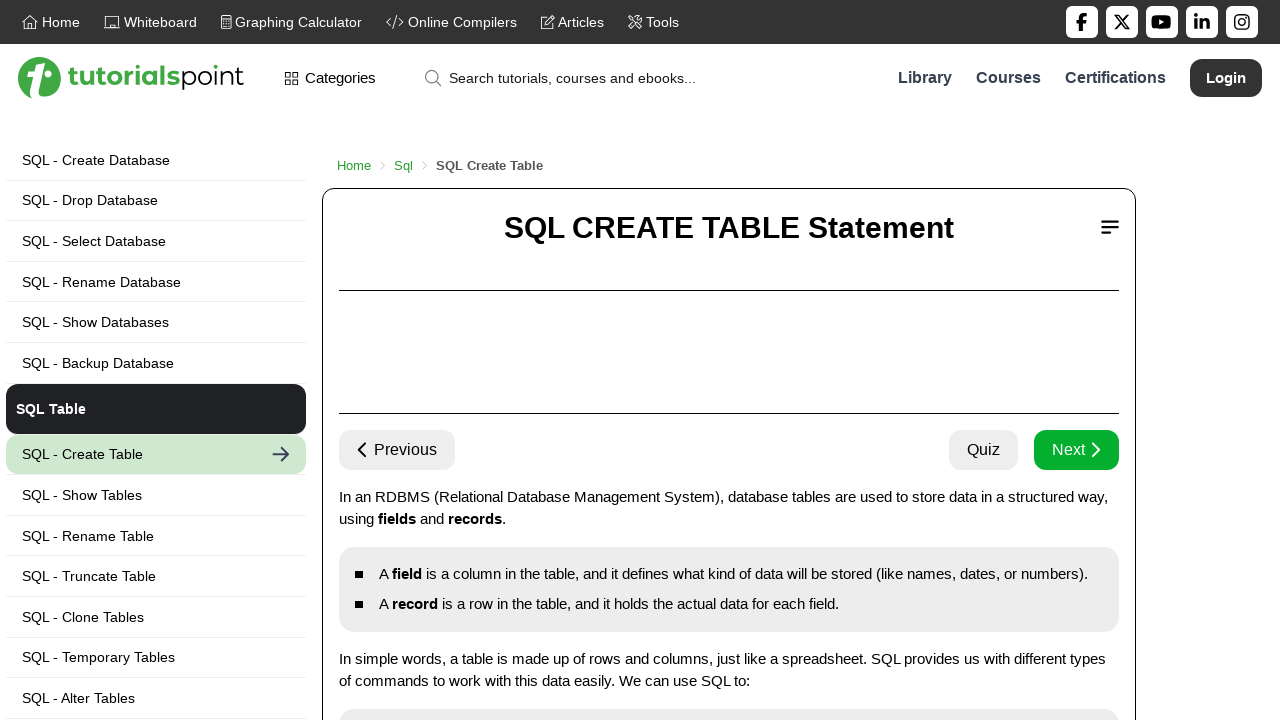

Set viewport size to 1920x1080 to maximize window
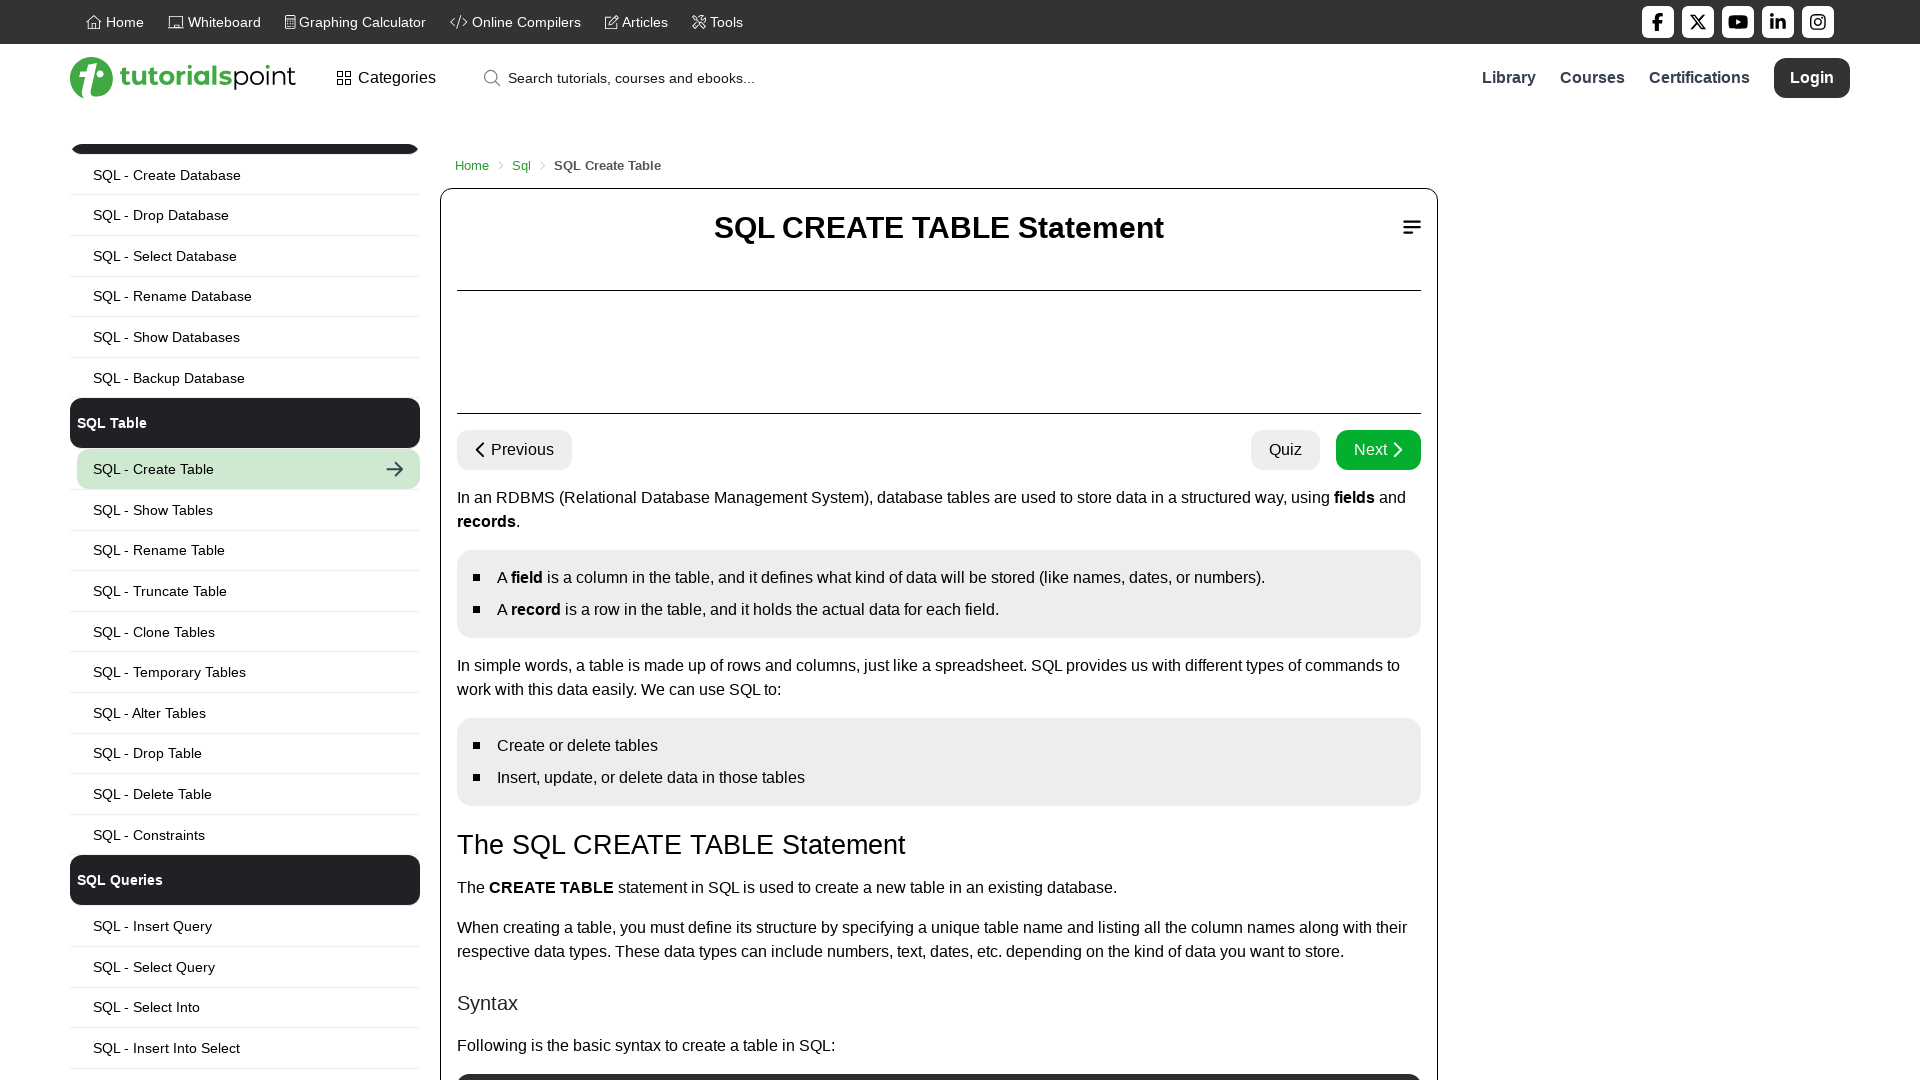

Page loaded - domcontentloaded state reached
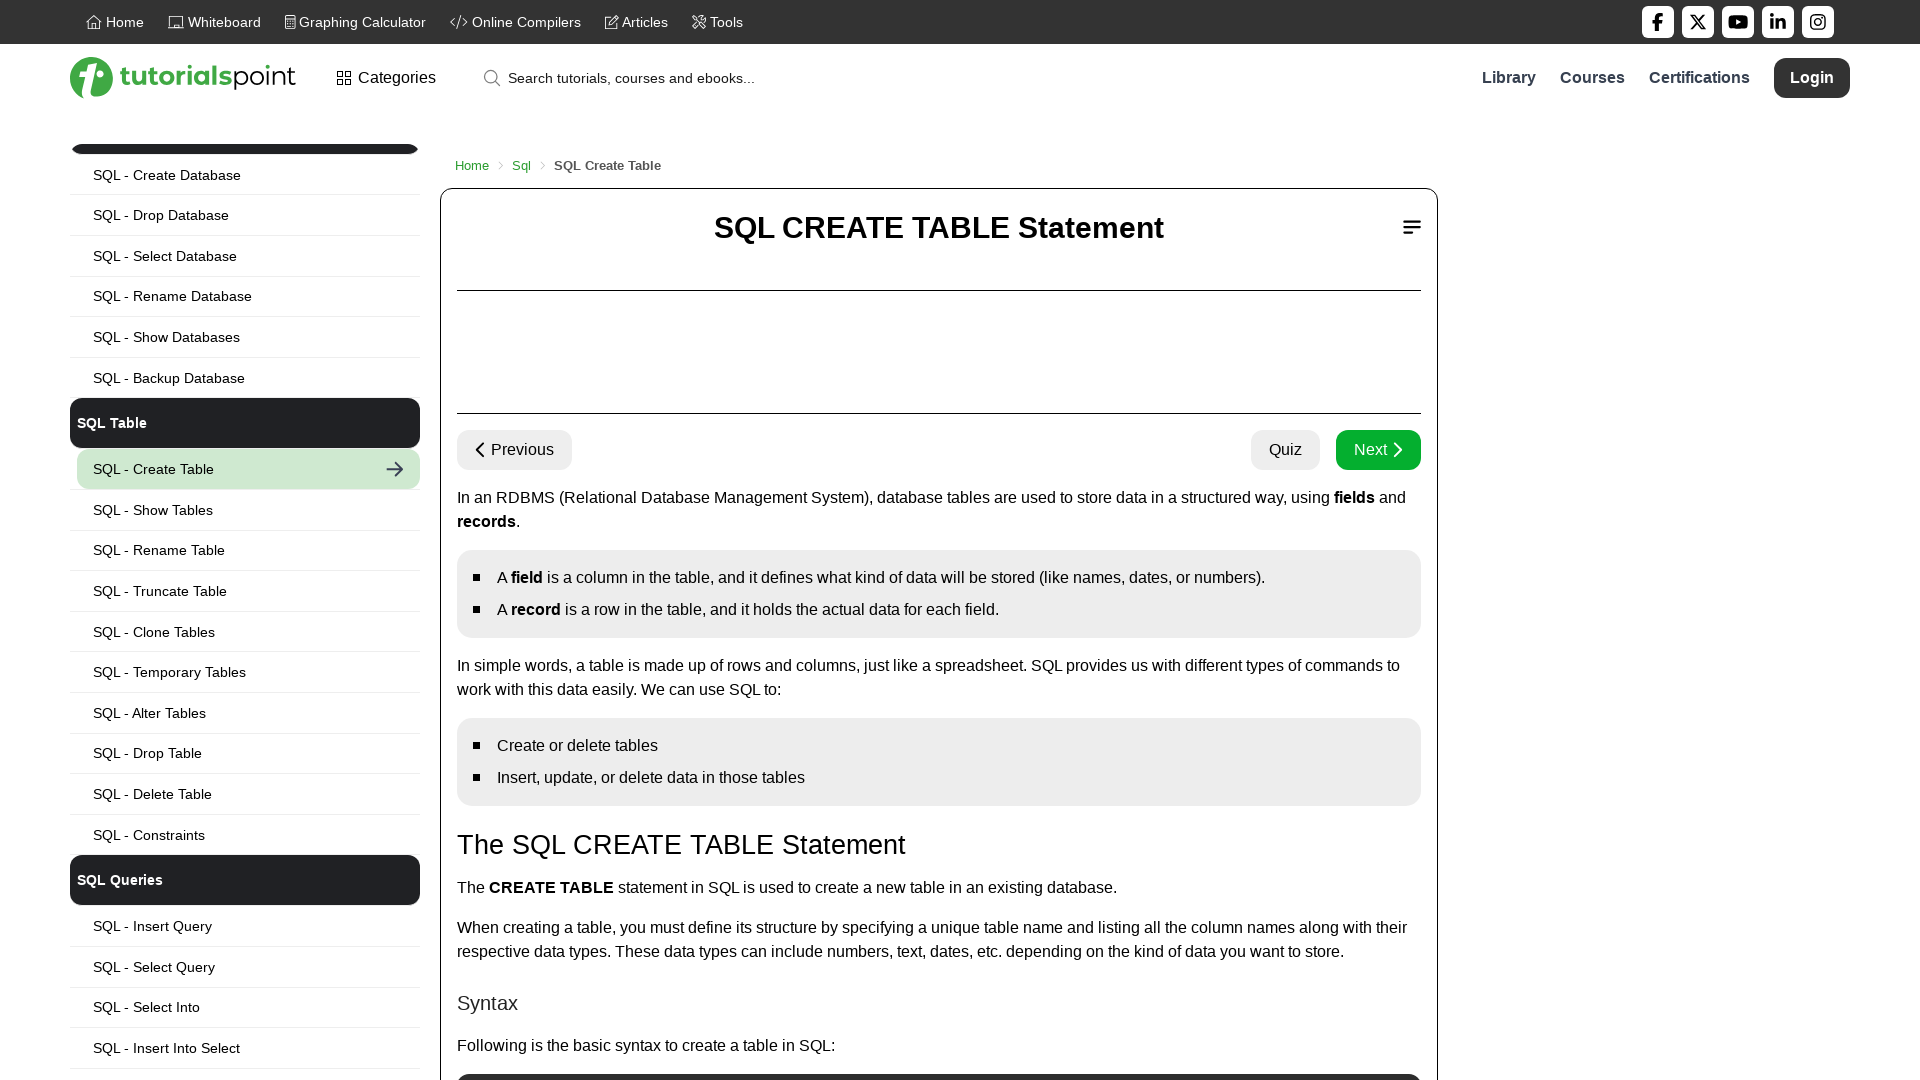

Retrieved page title: 'SQL Create Table'
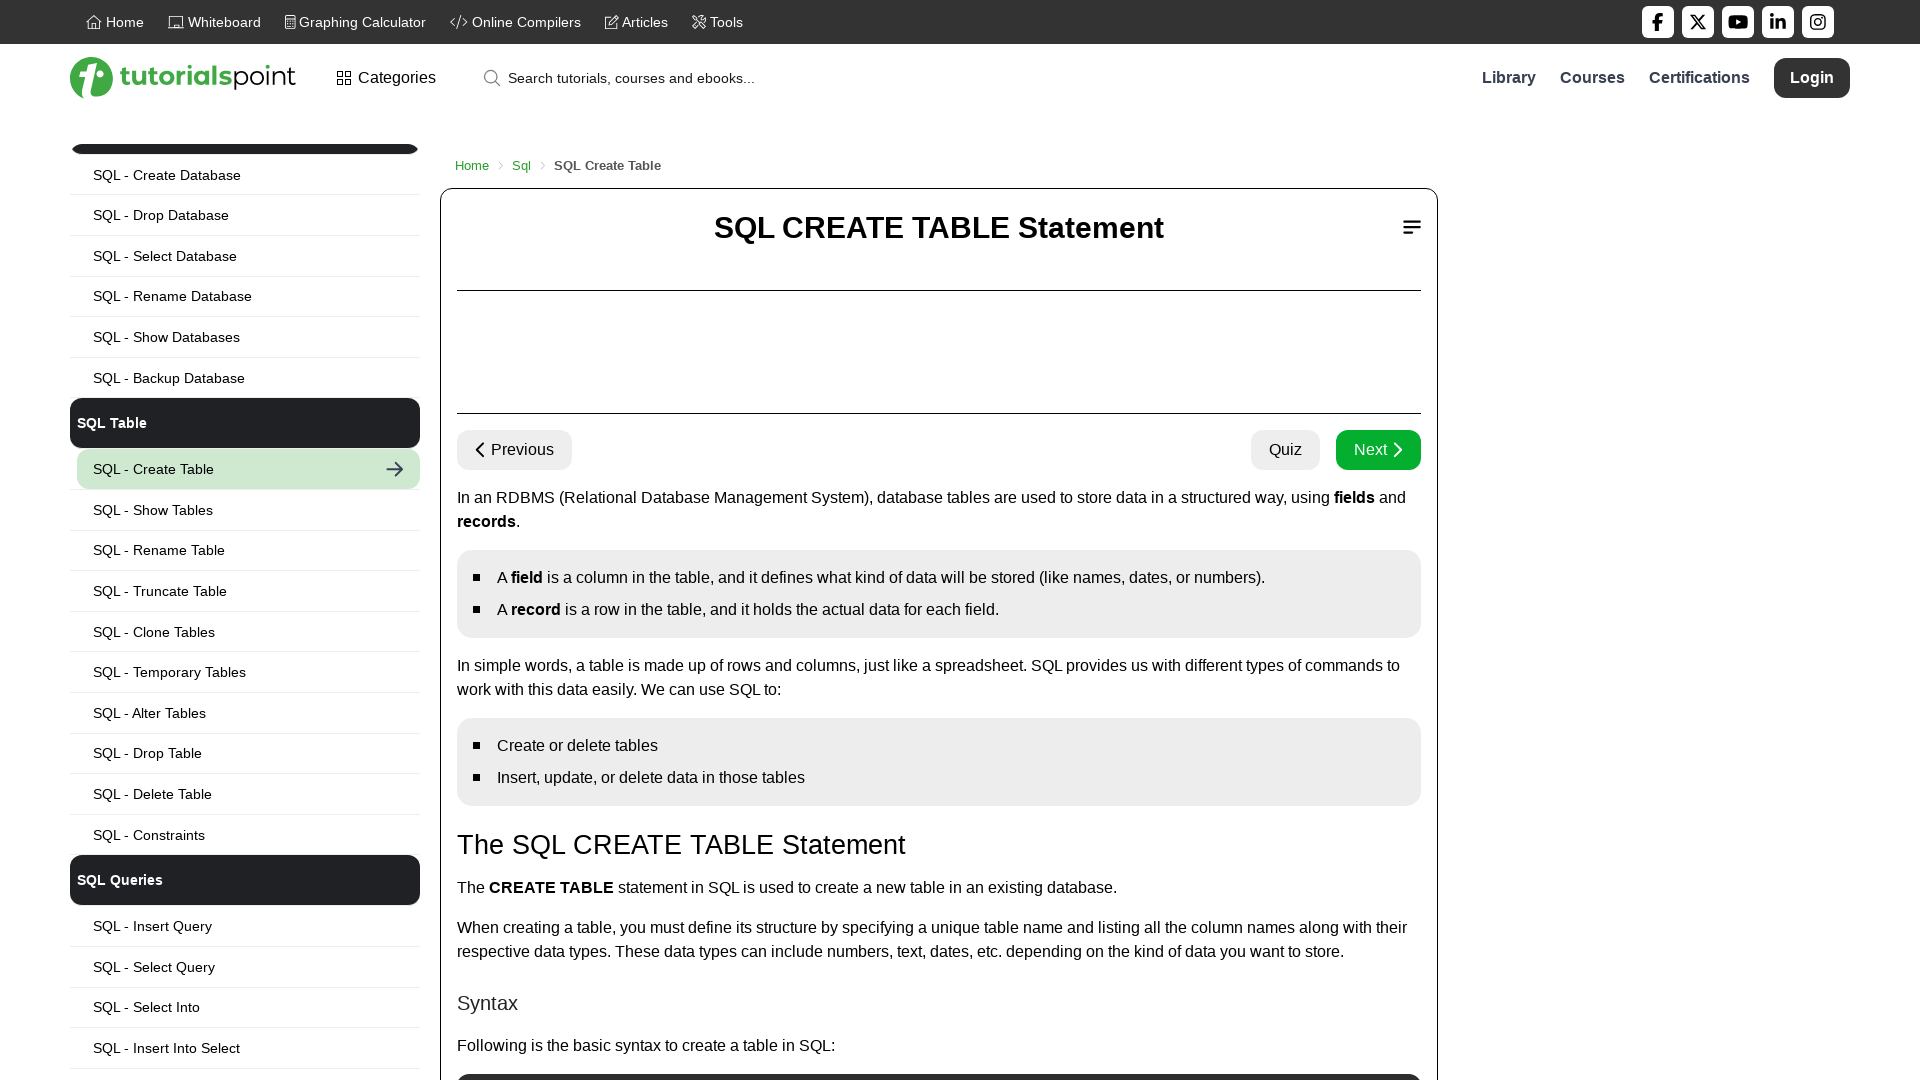

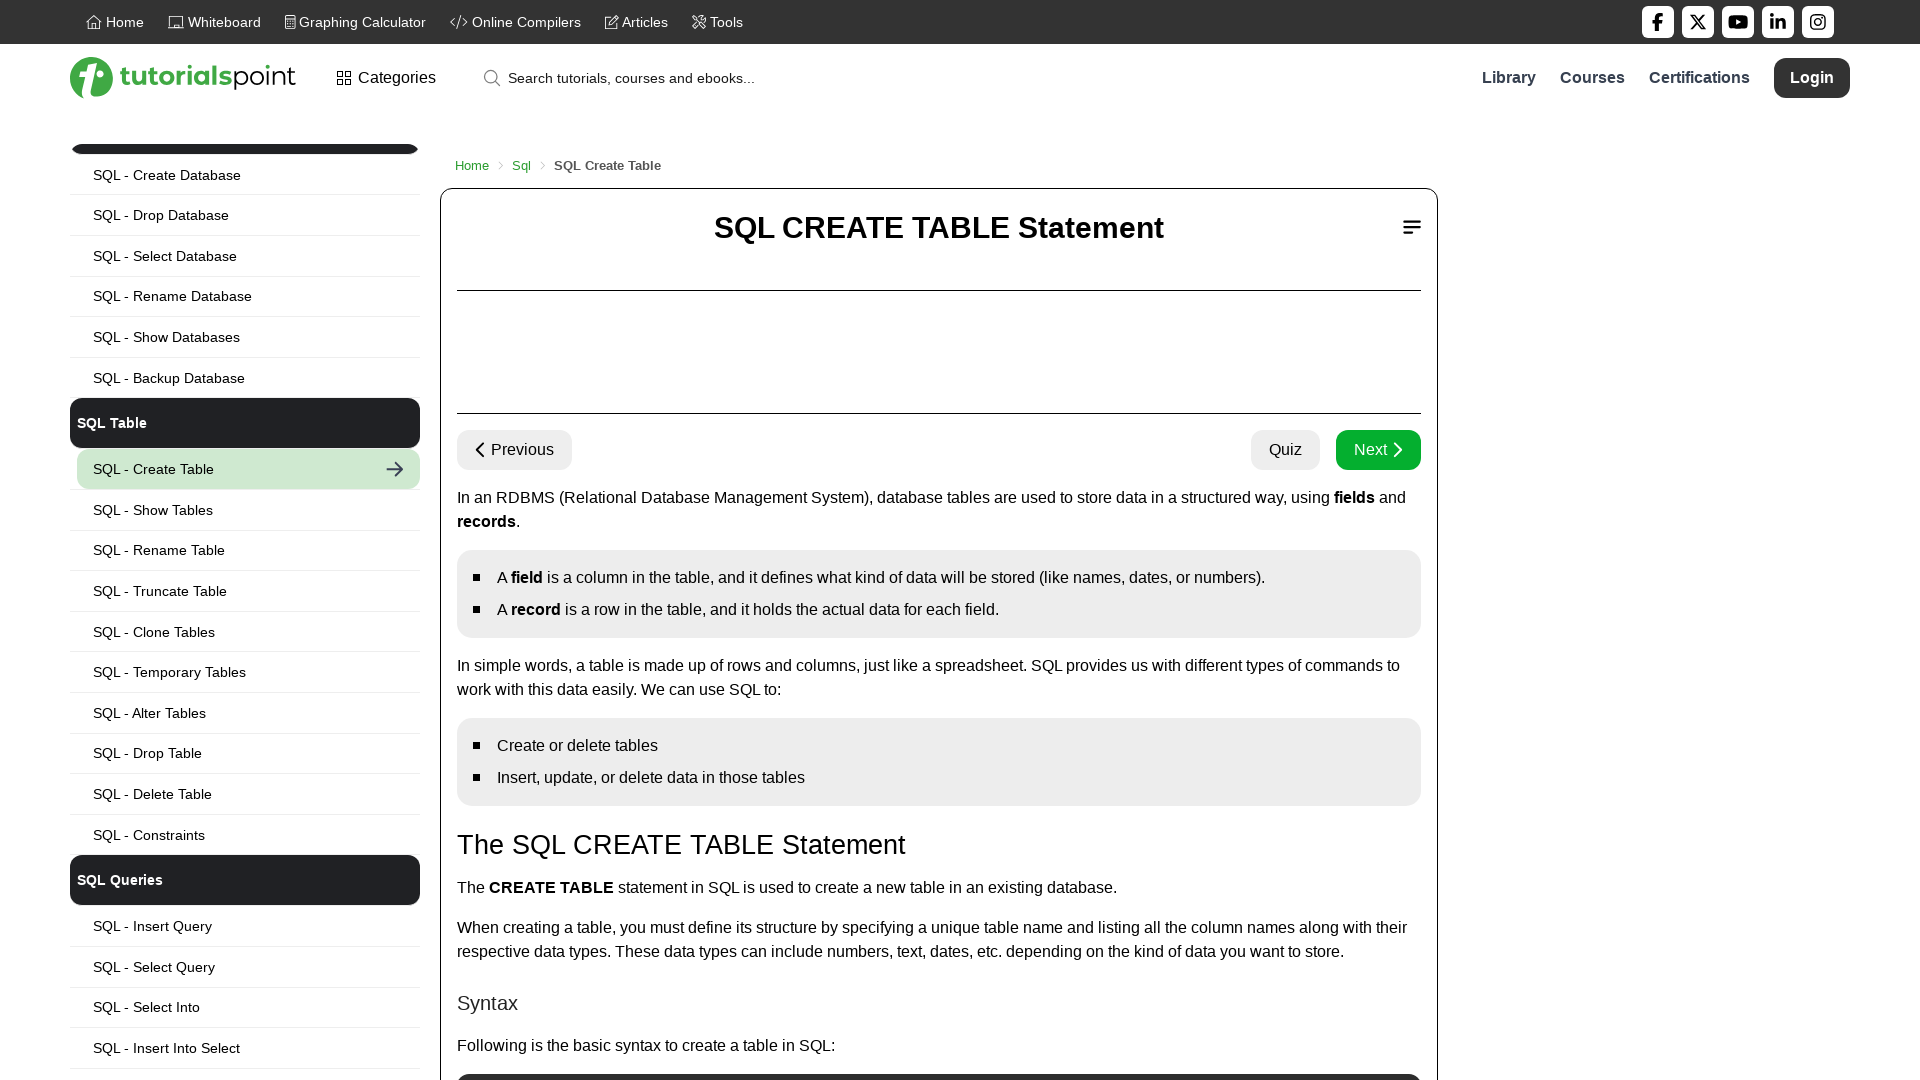